Tests tooltip functionality by hovering over an age input field inside an iframe and verifying the tooltip content appears

Starting URL: https://jqueryui.com/tooltip/

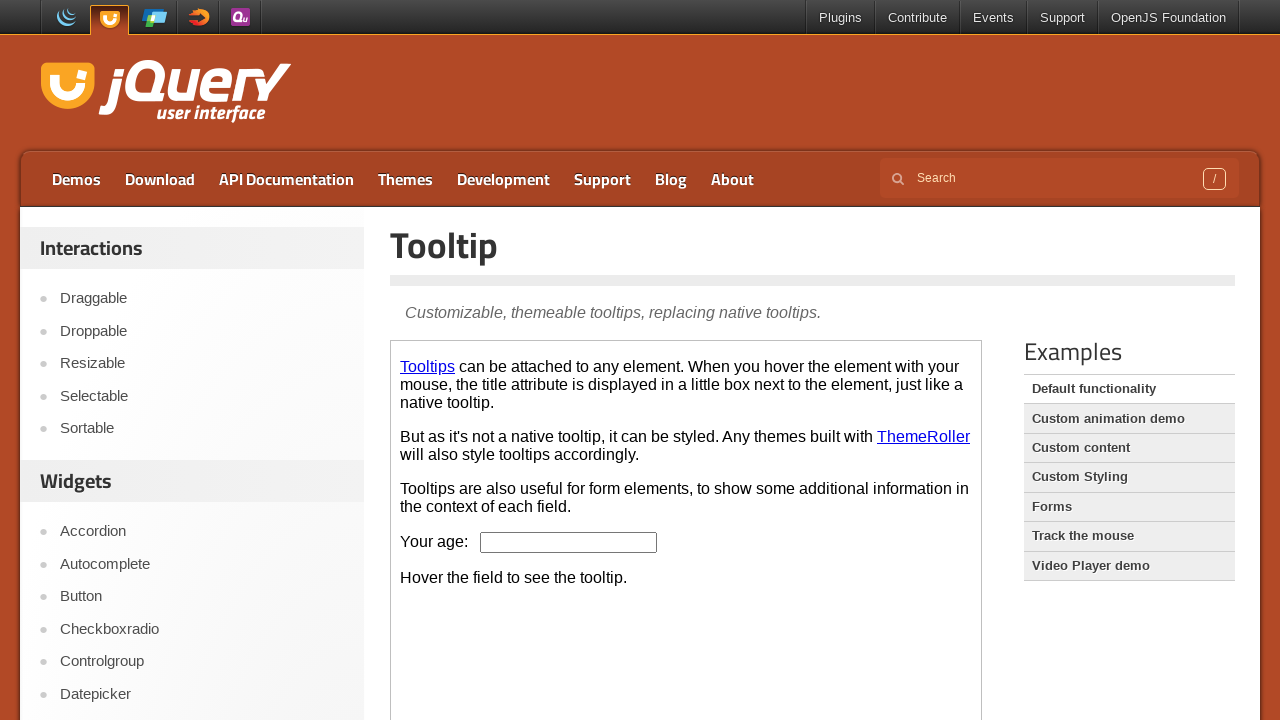

Located the first iframe containing the tooltip demo
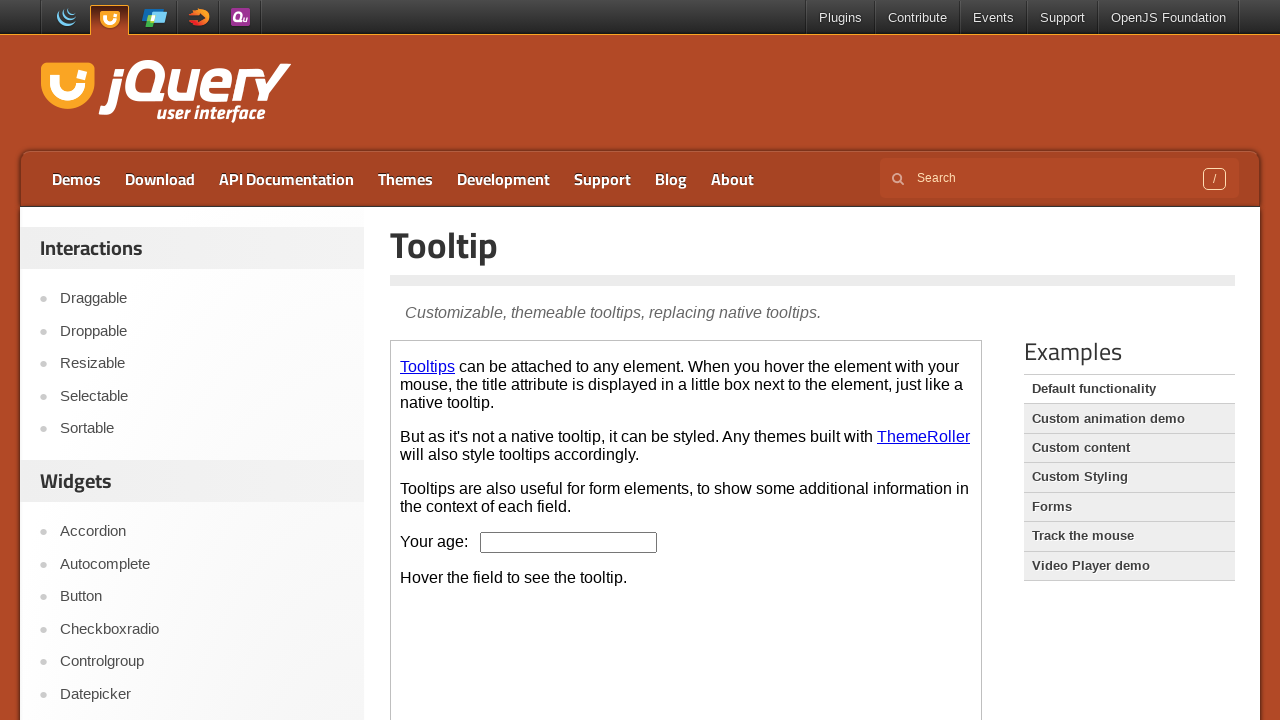

Hovered over the age input field to trigger tooltip at (569, 542) on iframe >> nth=0 >> internal:control=enter-frame >> #age
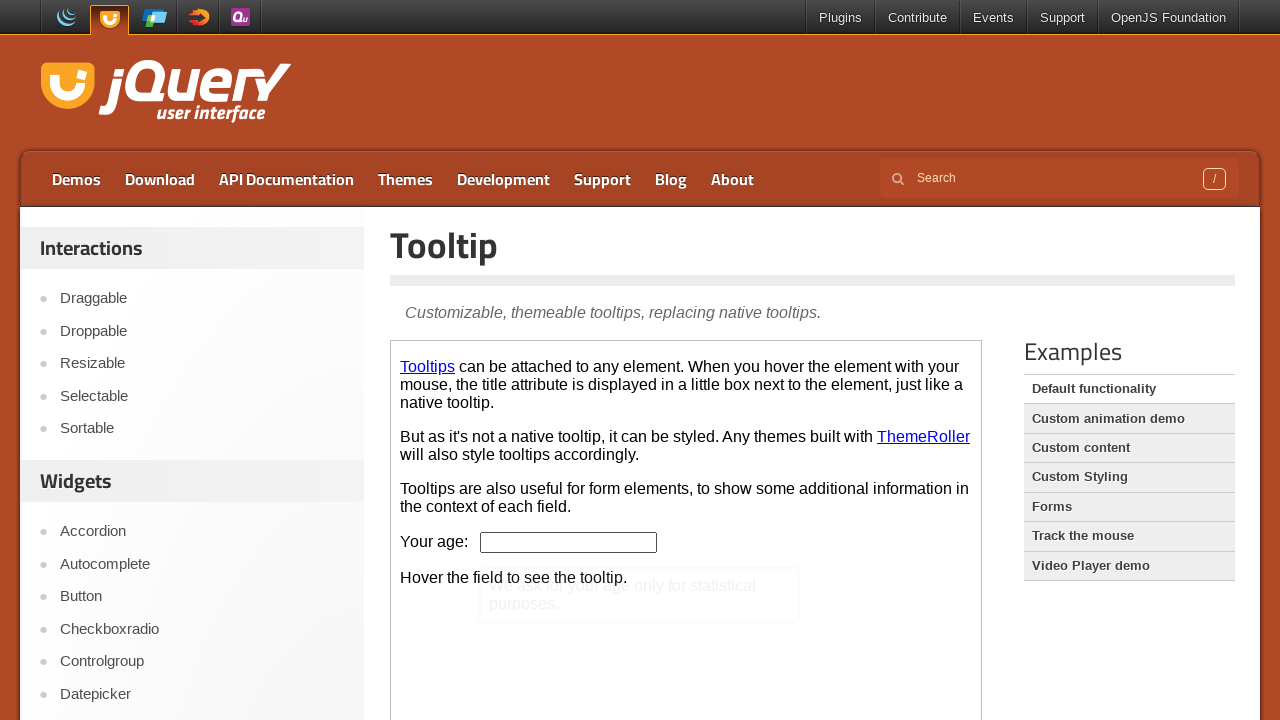

Tooltip content appeared and is visible
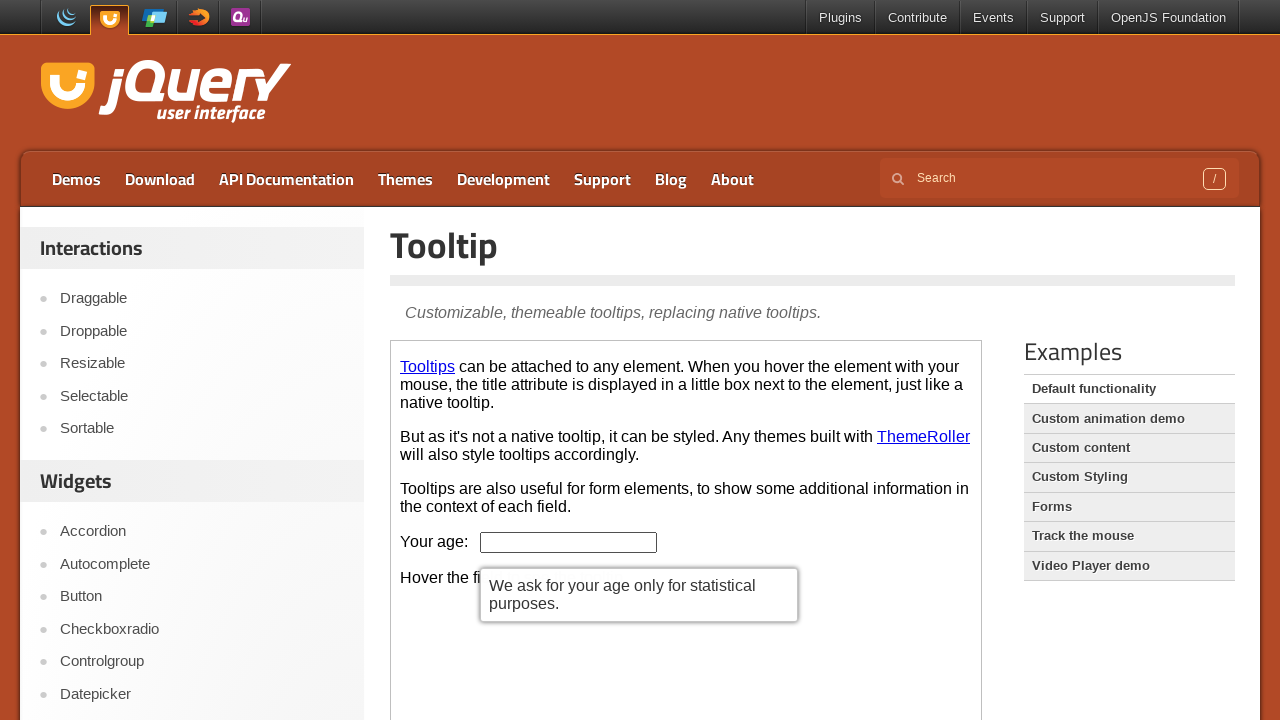

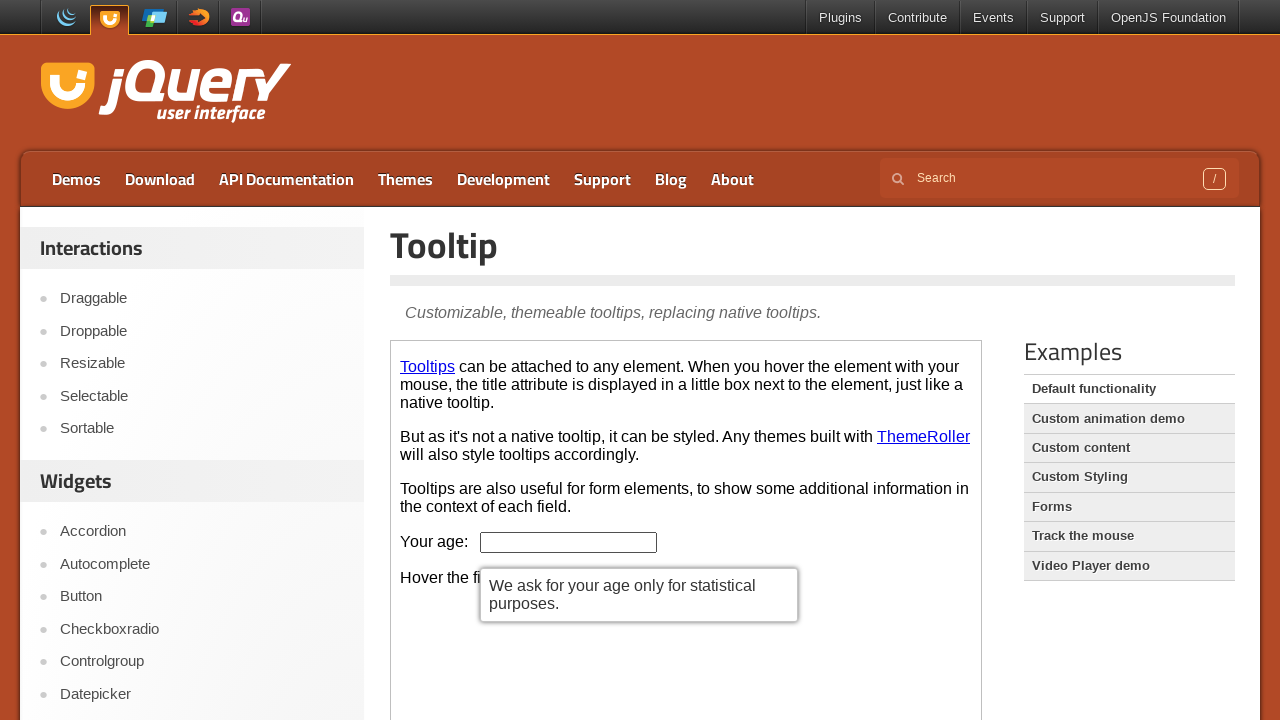